Navigates to the Kitapyurdu homepage

Starting URL: https://www.kitapyurdu.com/

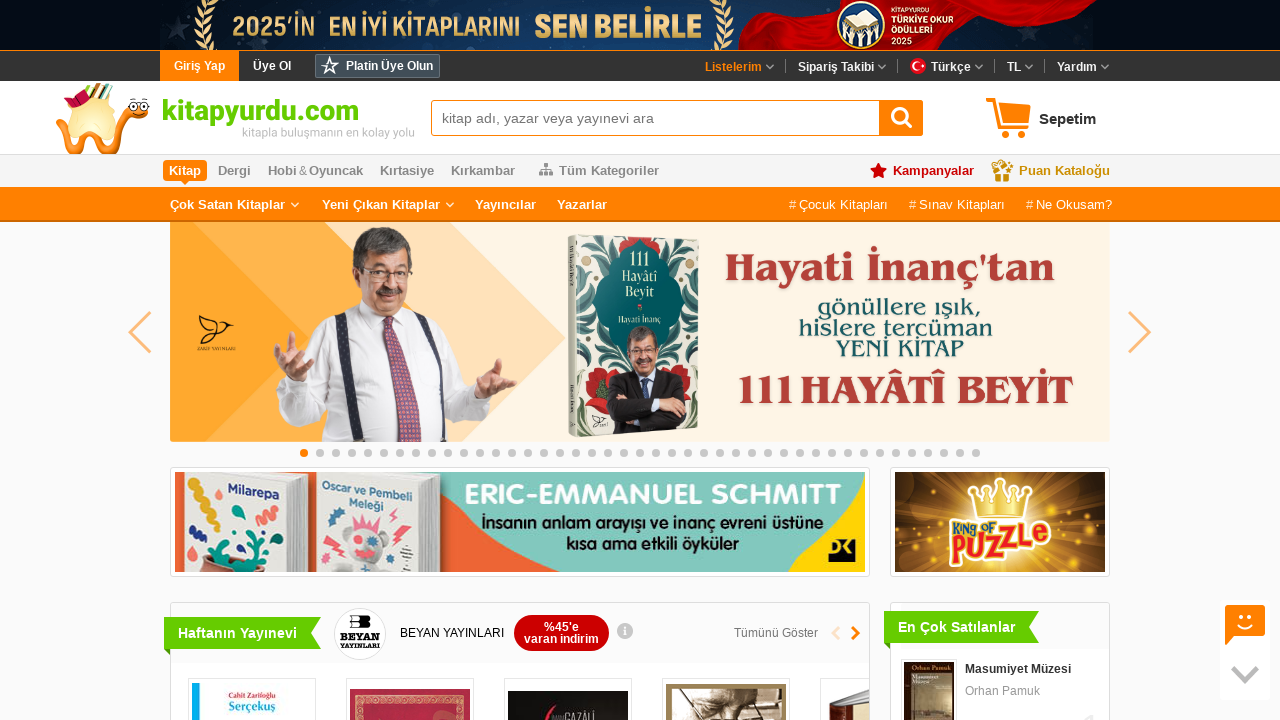

Navigated to Kitapyurdu homepage
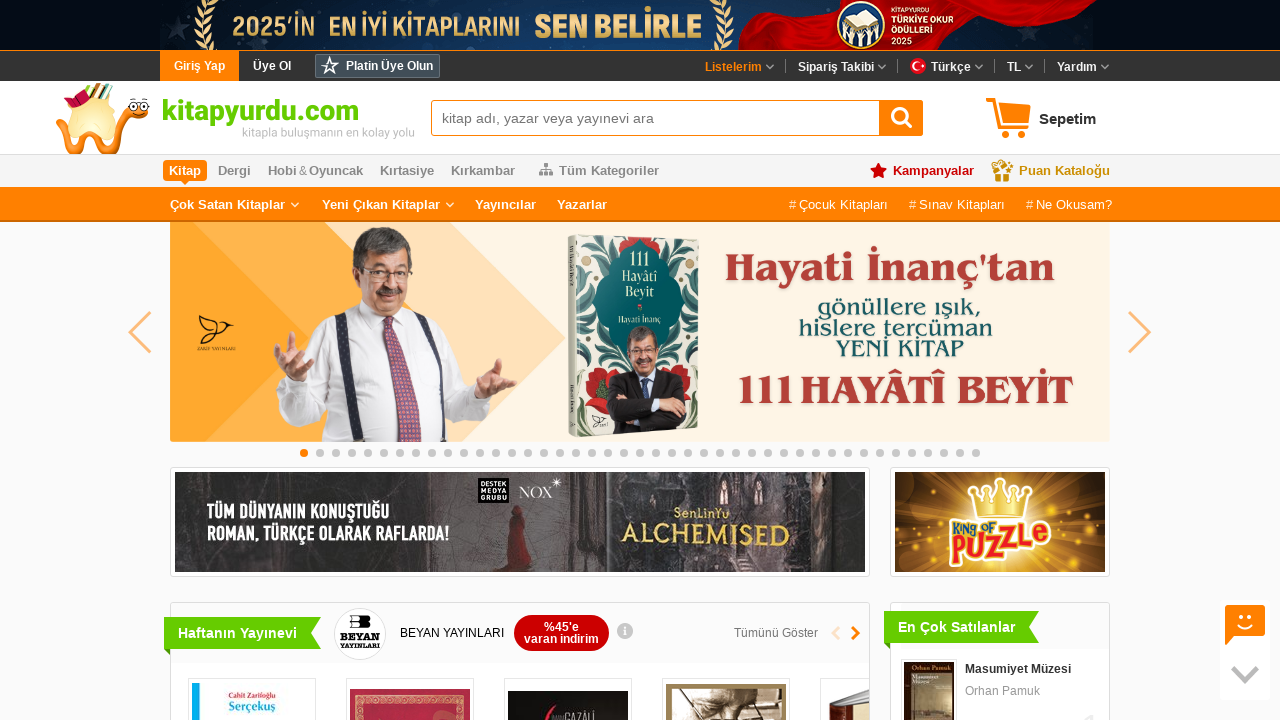

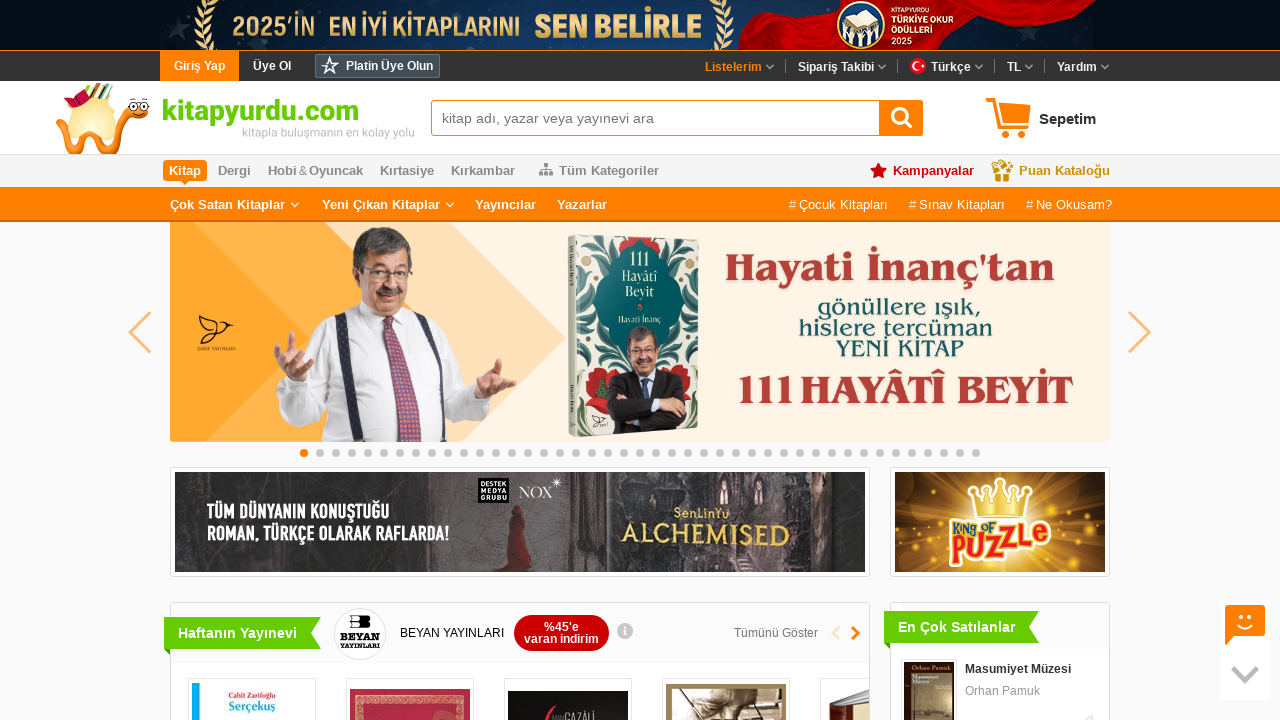